Navigates to the Demoblaze store homepage and verifies the page title to confirm landing on the correct website.

Starting URL: https://demoblaze.com/

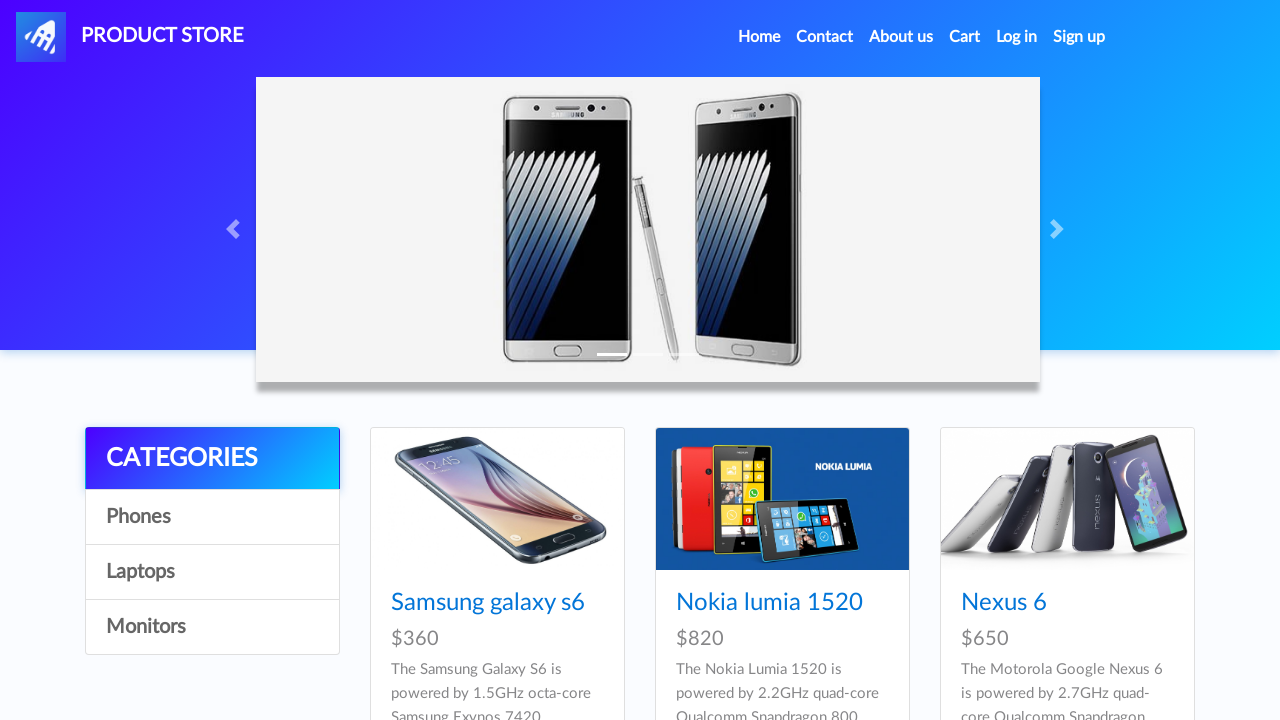

Navigated to Demoblaze store homepage
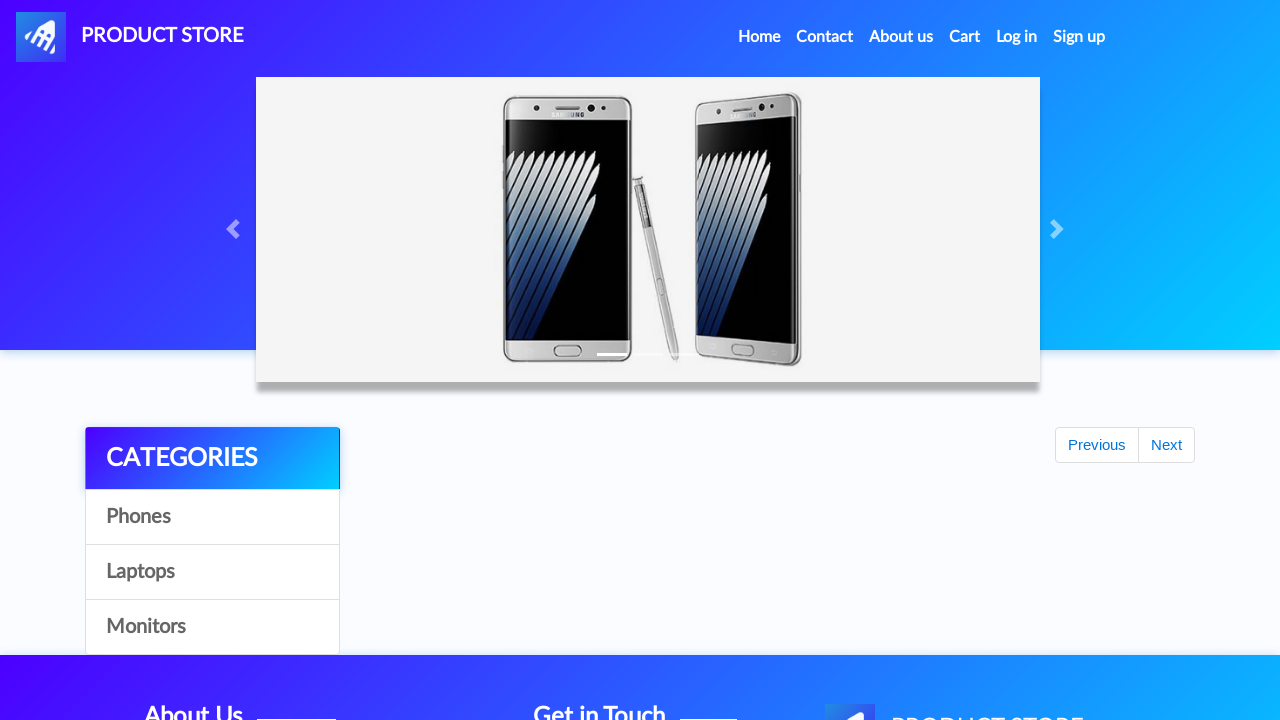

Waited for page to load (domcontentloaded)
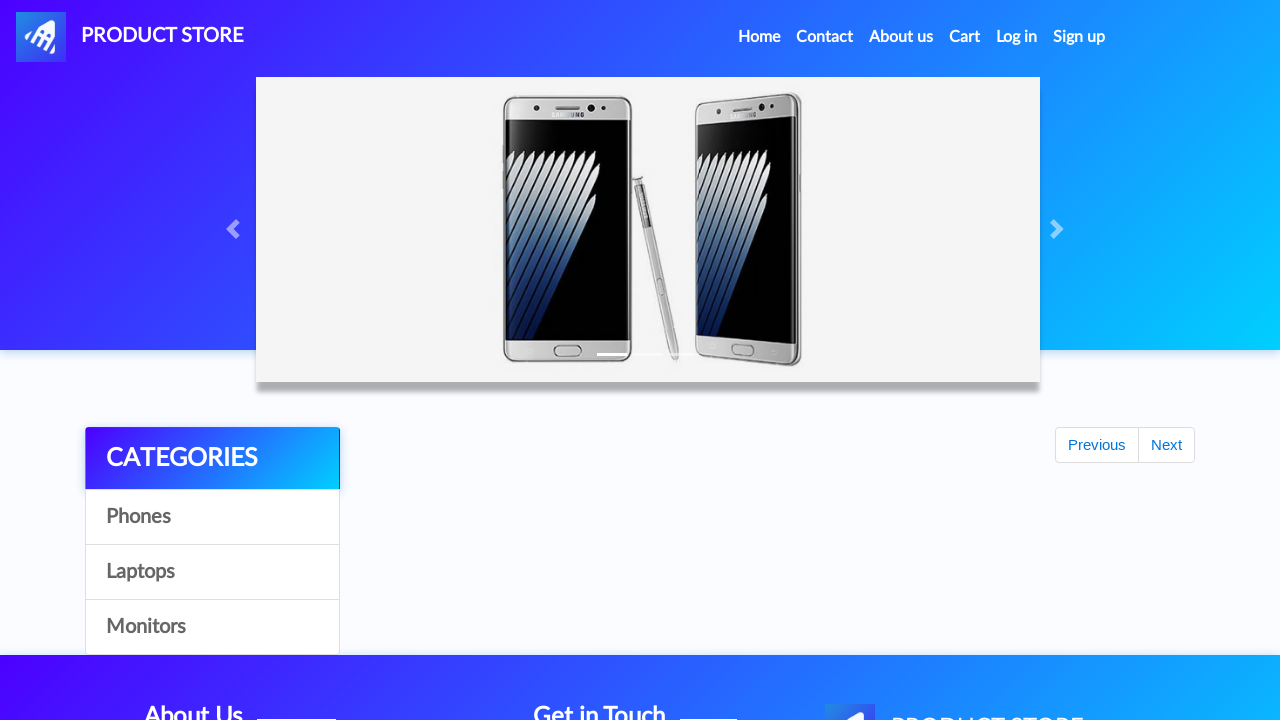

Retrieved page title: STORE
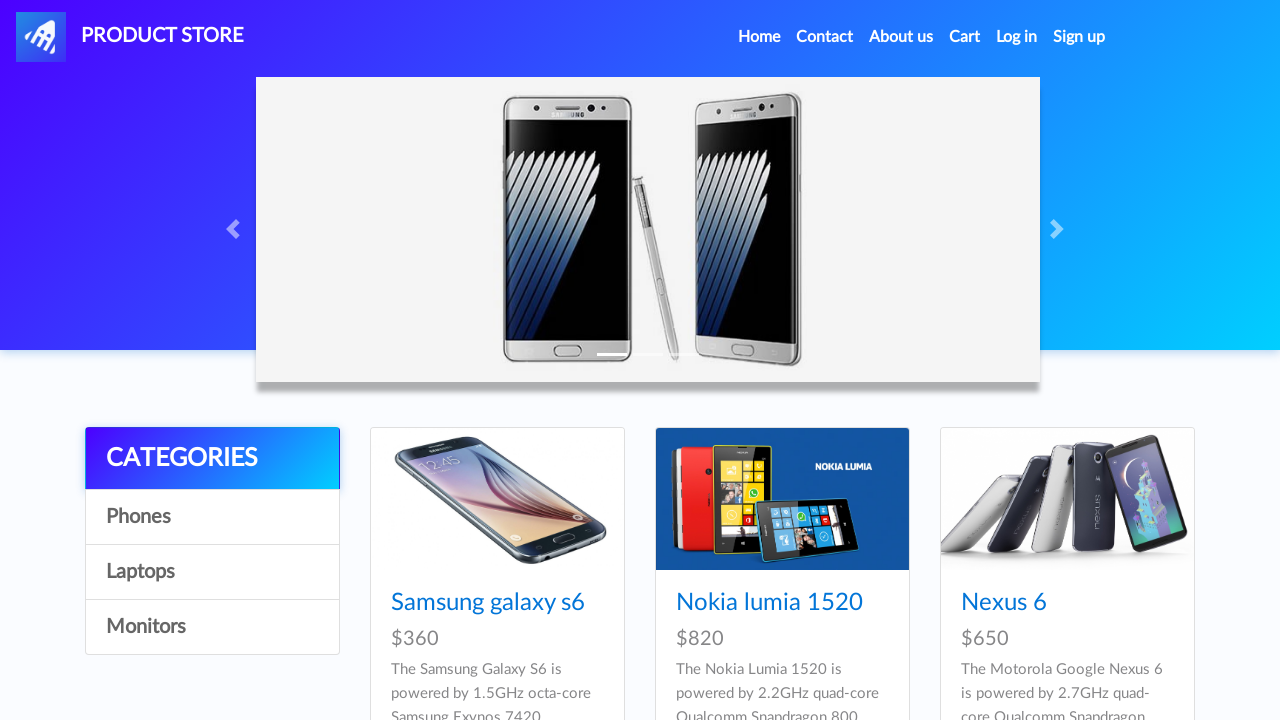

Printed page title: STORE
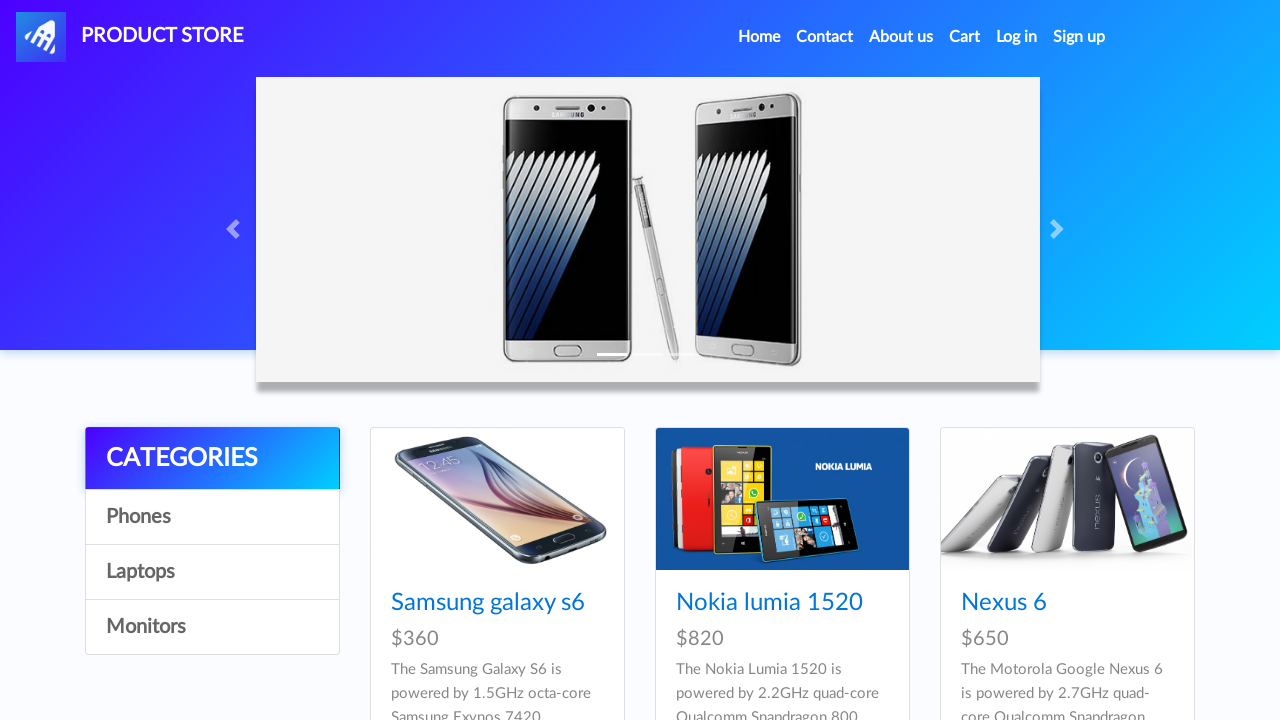

Verified page landed on correct website (title matches 'store')
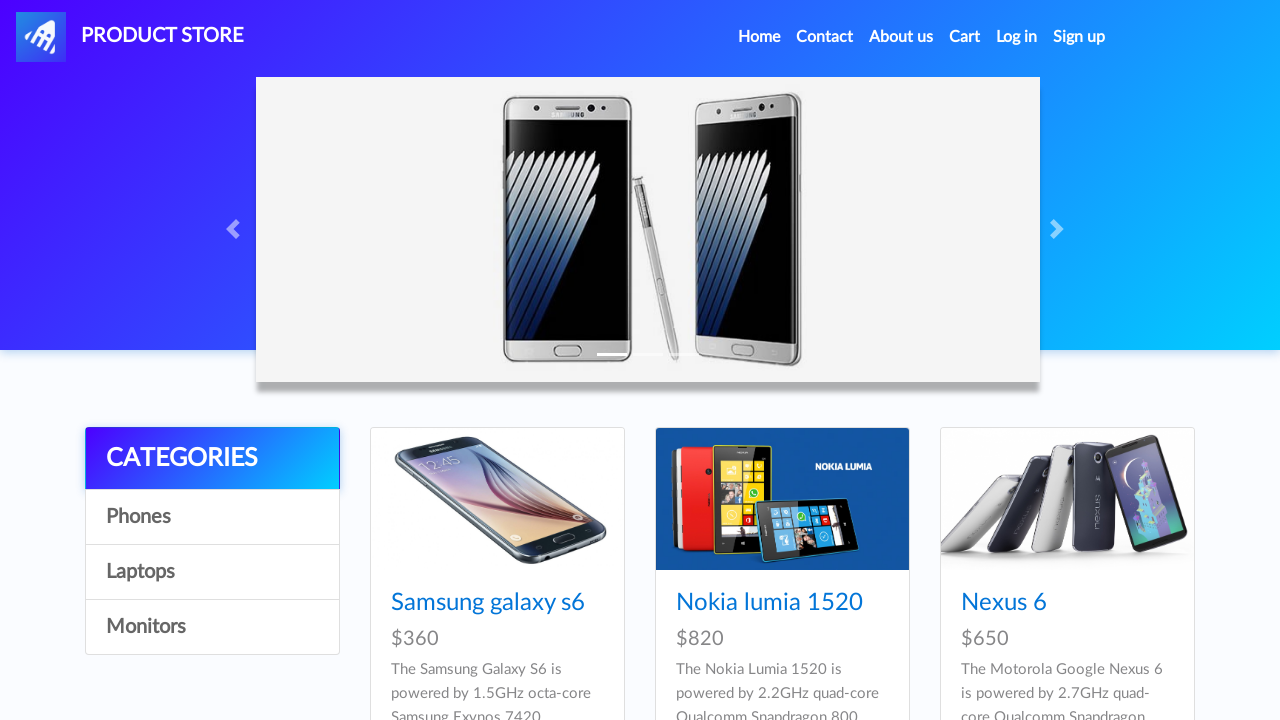

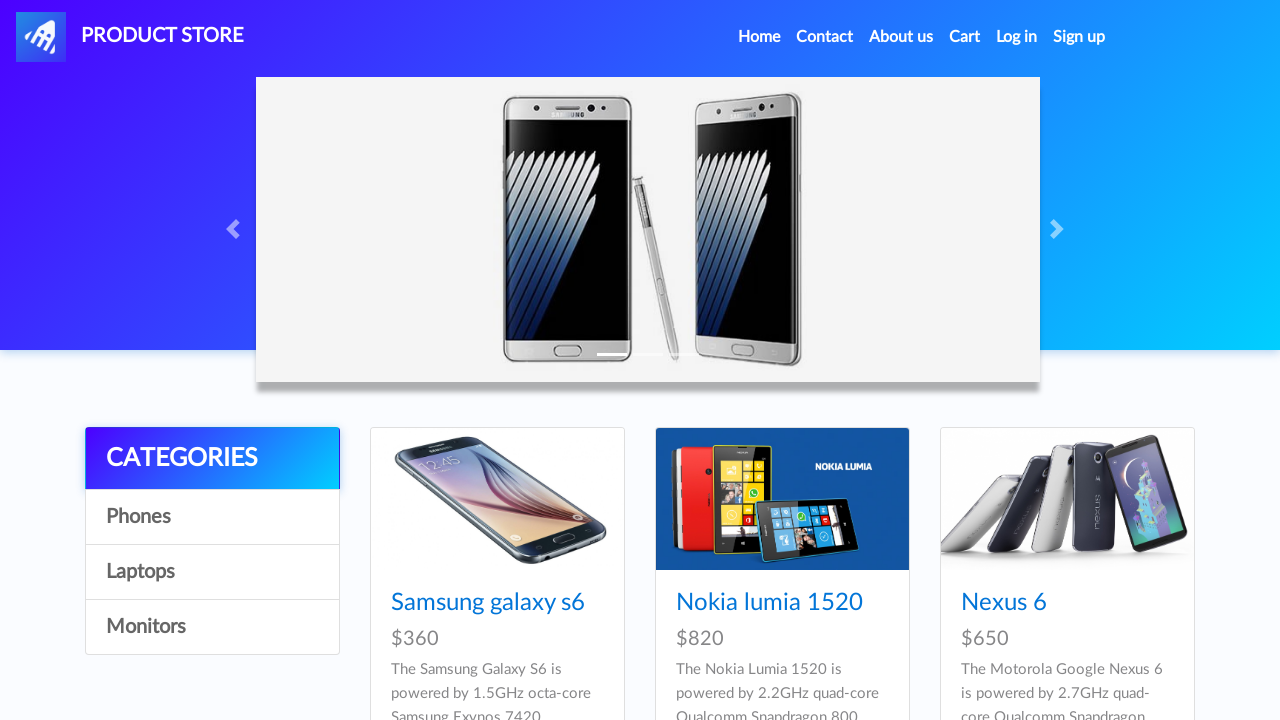